Tests the journey date picker functionality on APSRTC bus booking website by clicking on the date input field and verifying the datepicker calendar opens and displays date options.

Starting URL: http://apsrtconline.in/oprs-web/

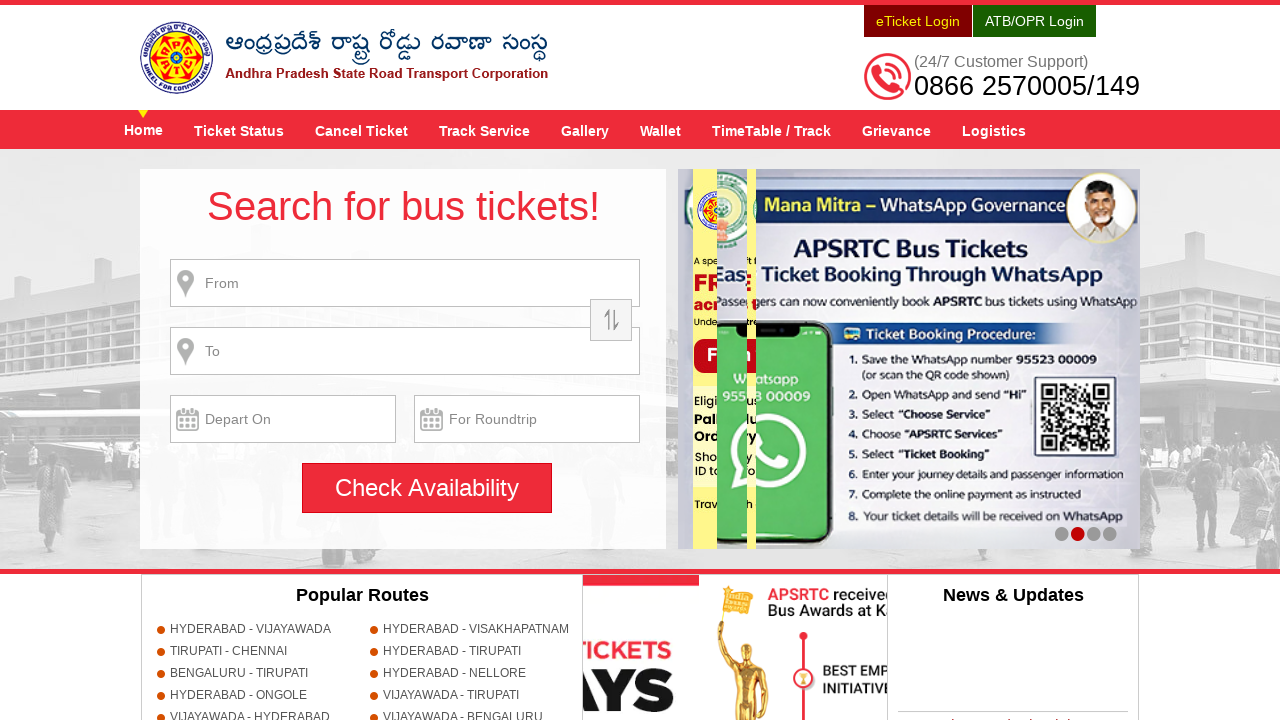

Clicked on the journey date input field to open the datepicker at (283, 419) on input#txtJourneyDate
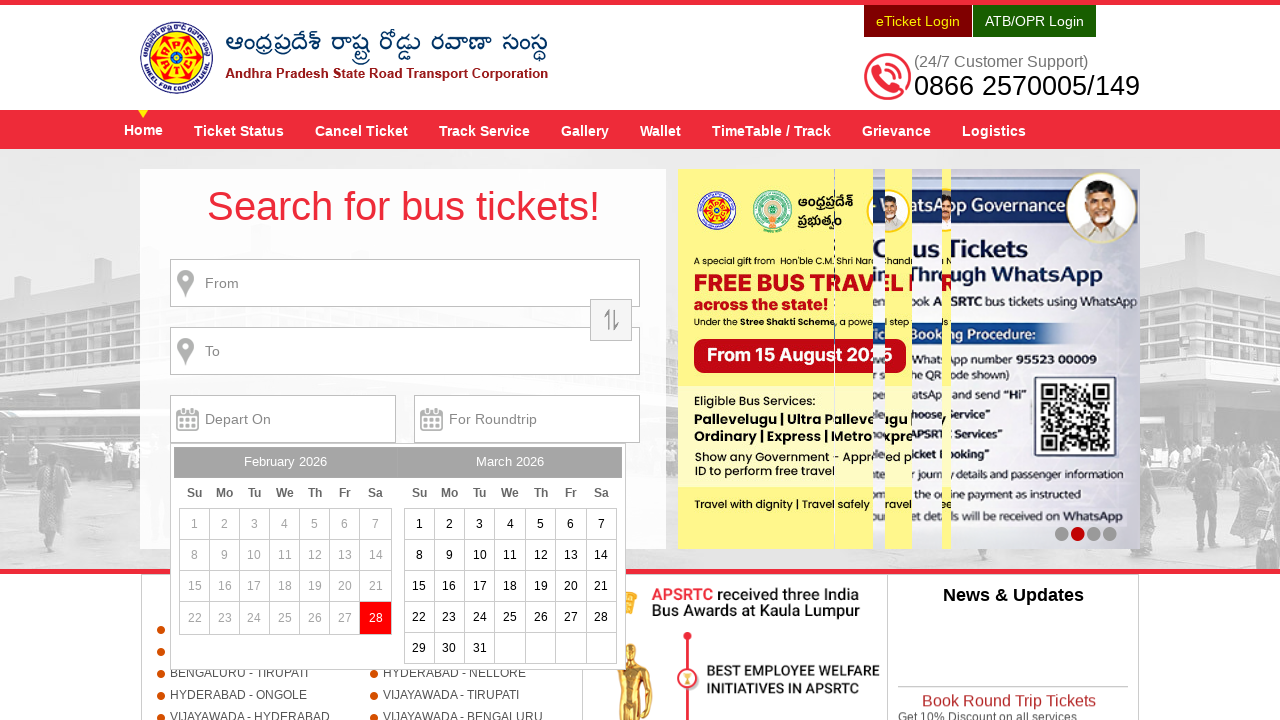

Datepicker calendar opened and date options are visible
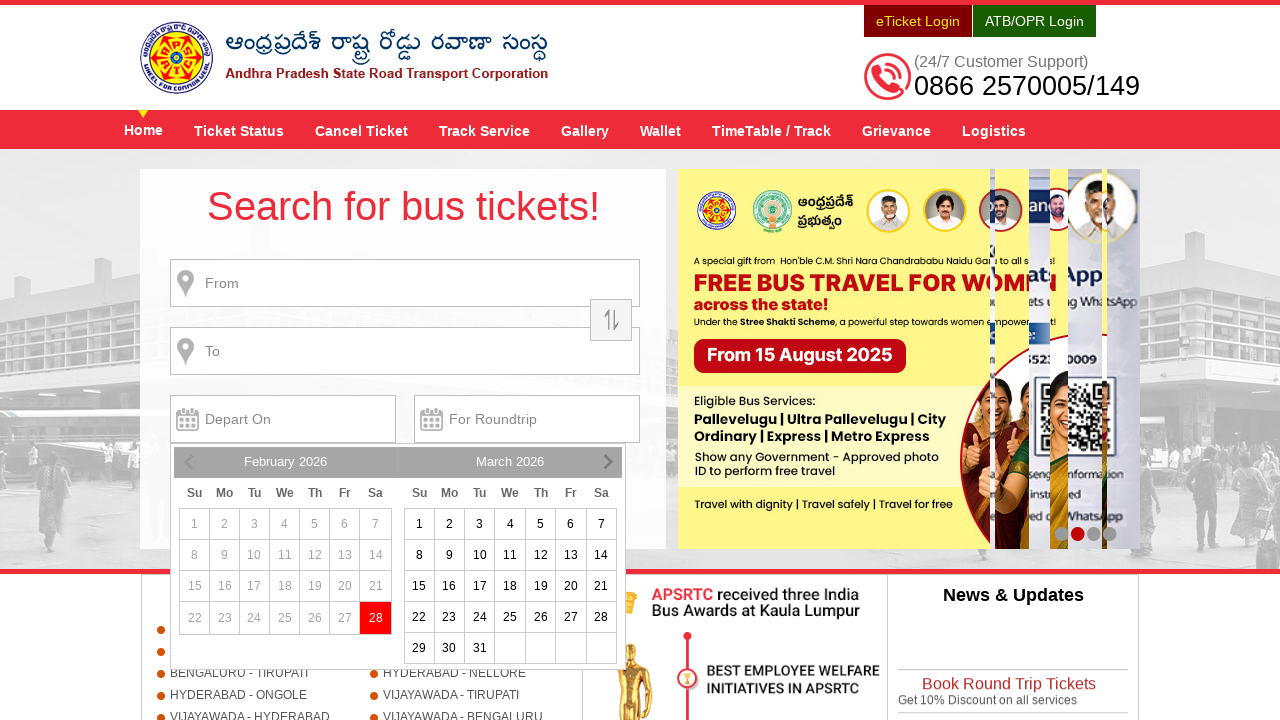

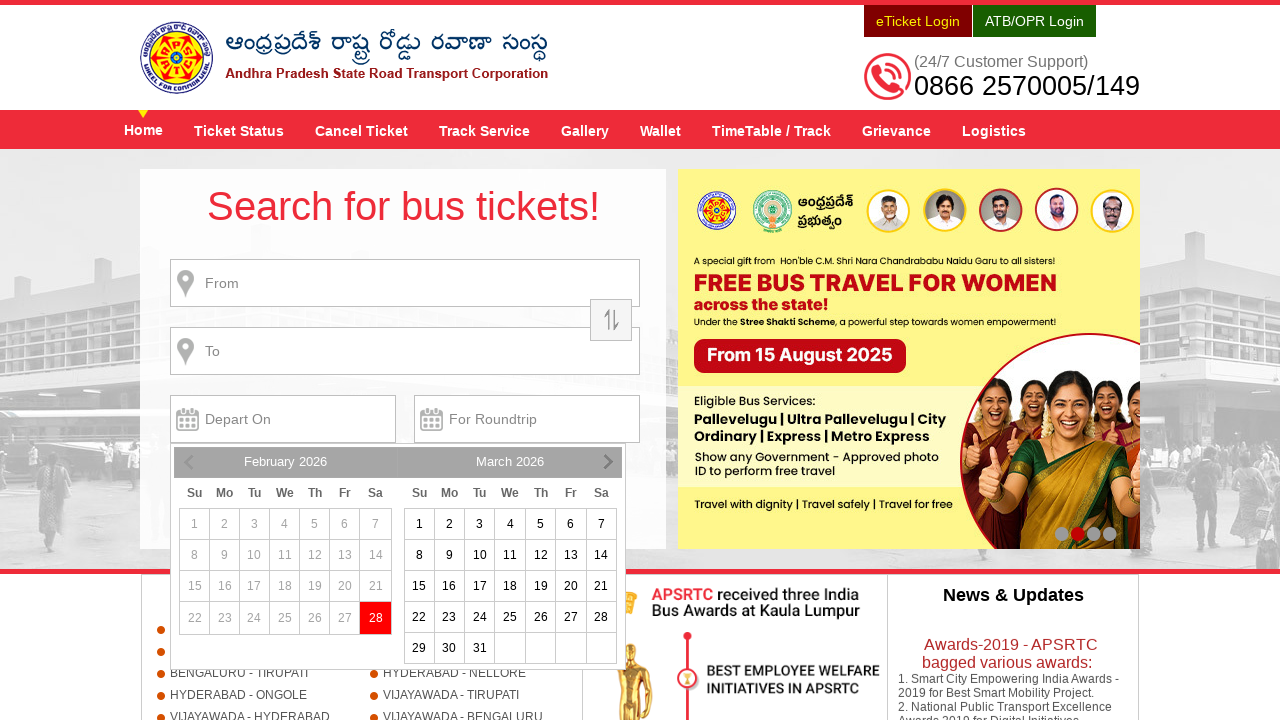